Opens a Google Docs document (test plan)

Starting URL: https://docs.google.com/document/d/1HTPUMBmLPlCI_Q2PtPDaxFuuDpueedPu0lFQw2bfQfw/edit#

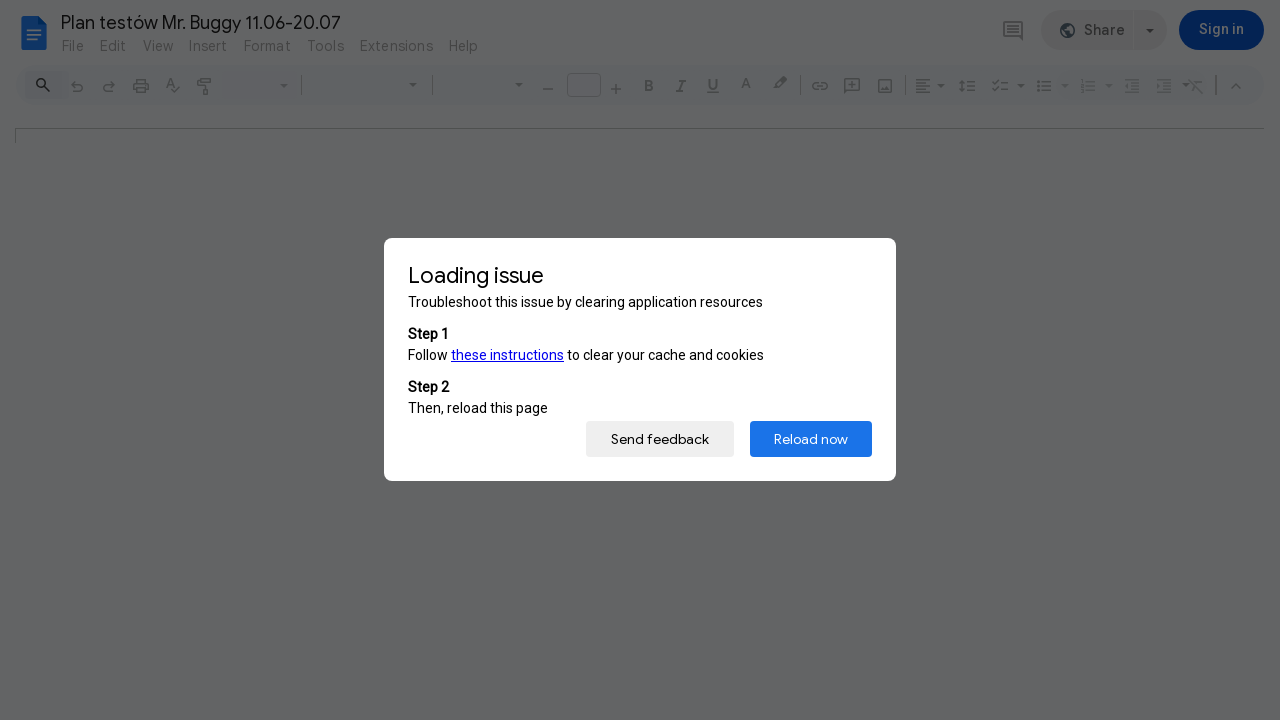

Test plan document (Google Docs) is displayed and ready for viewing
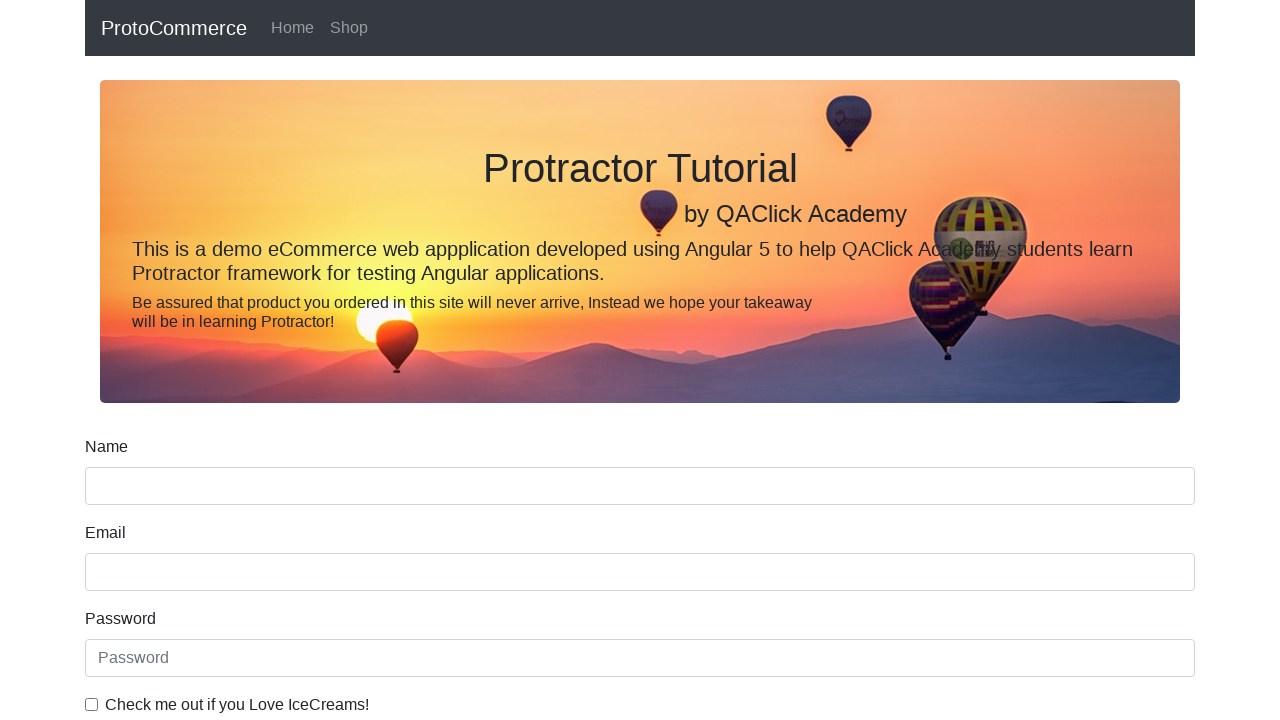

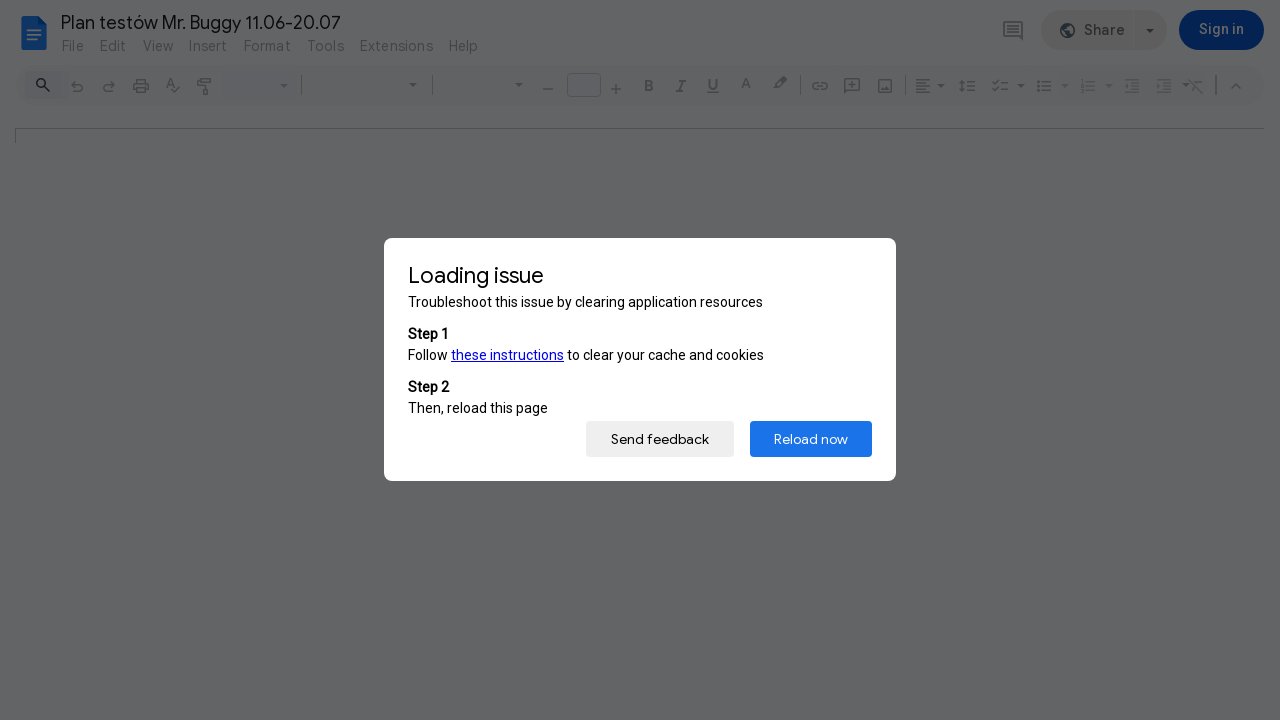